Tests browser tab switching by clicking a button that opens a new tab, then switching to that tab and interacting with an element

Starting URL: https://demoqa.com/browser-windows

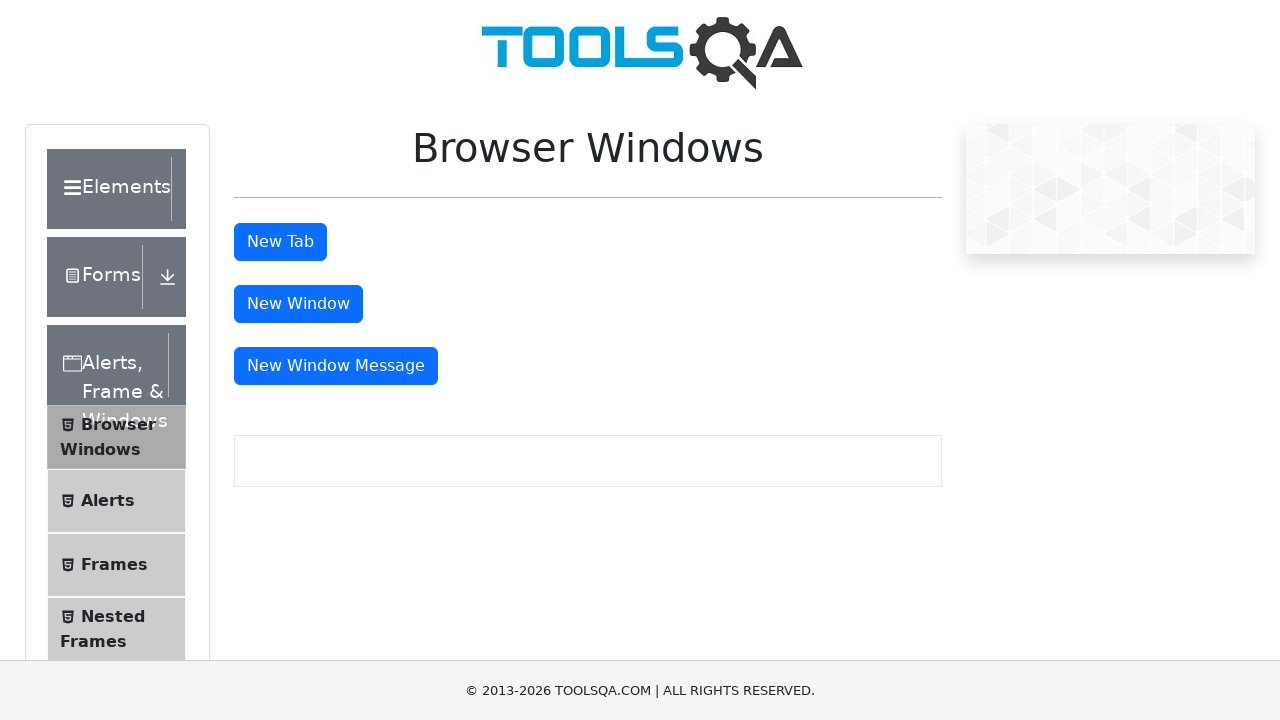

Clicked button to open new tab at (280, 242) on button#tabButton
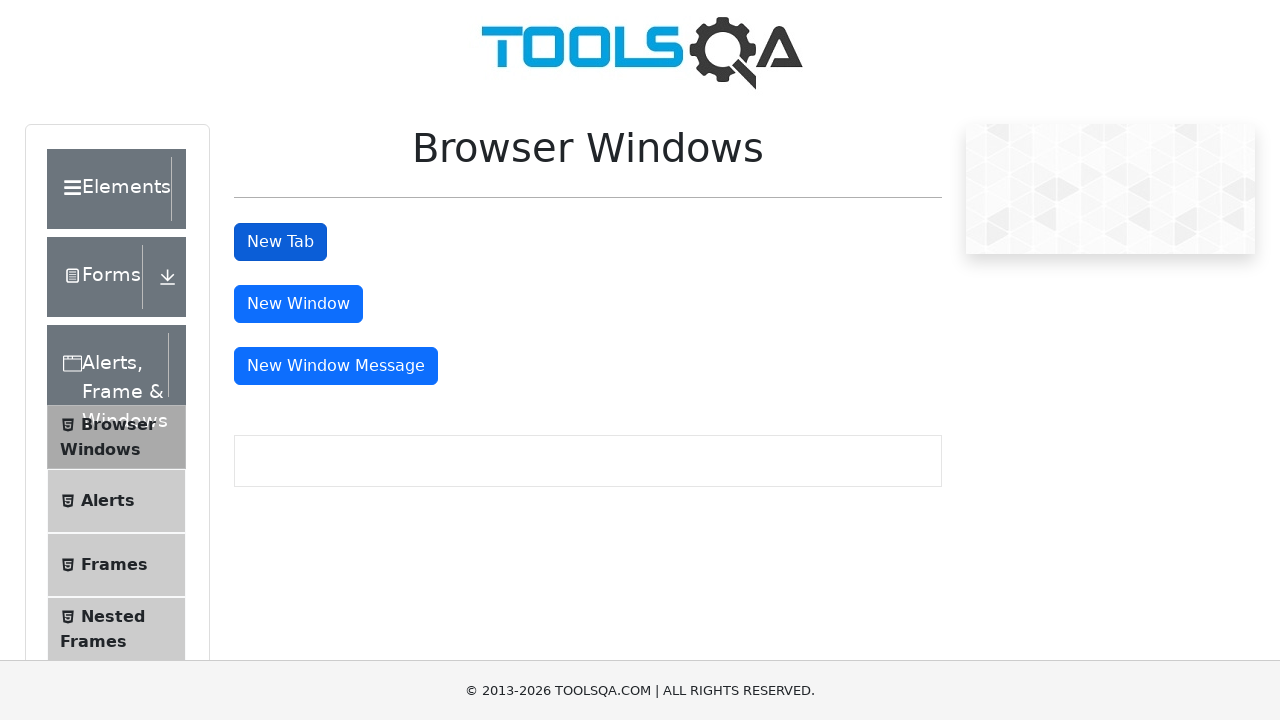

Captured new tab reference
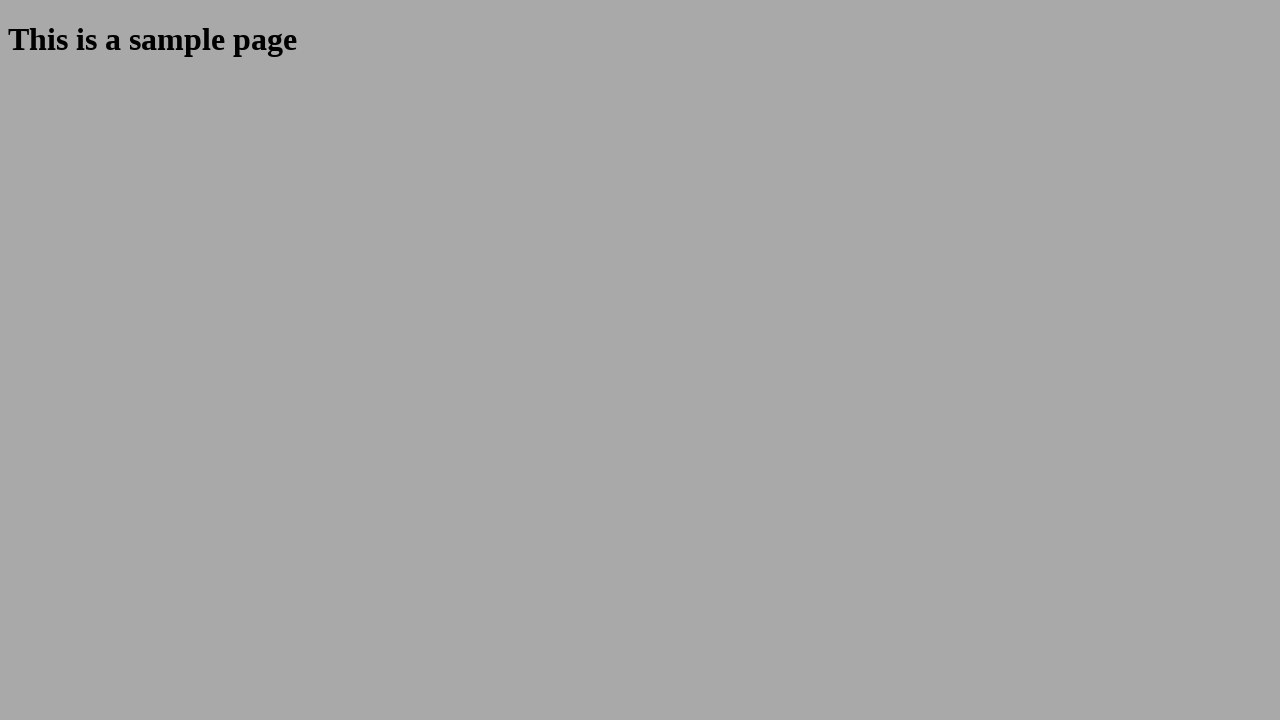

New tab loaded successfully
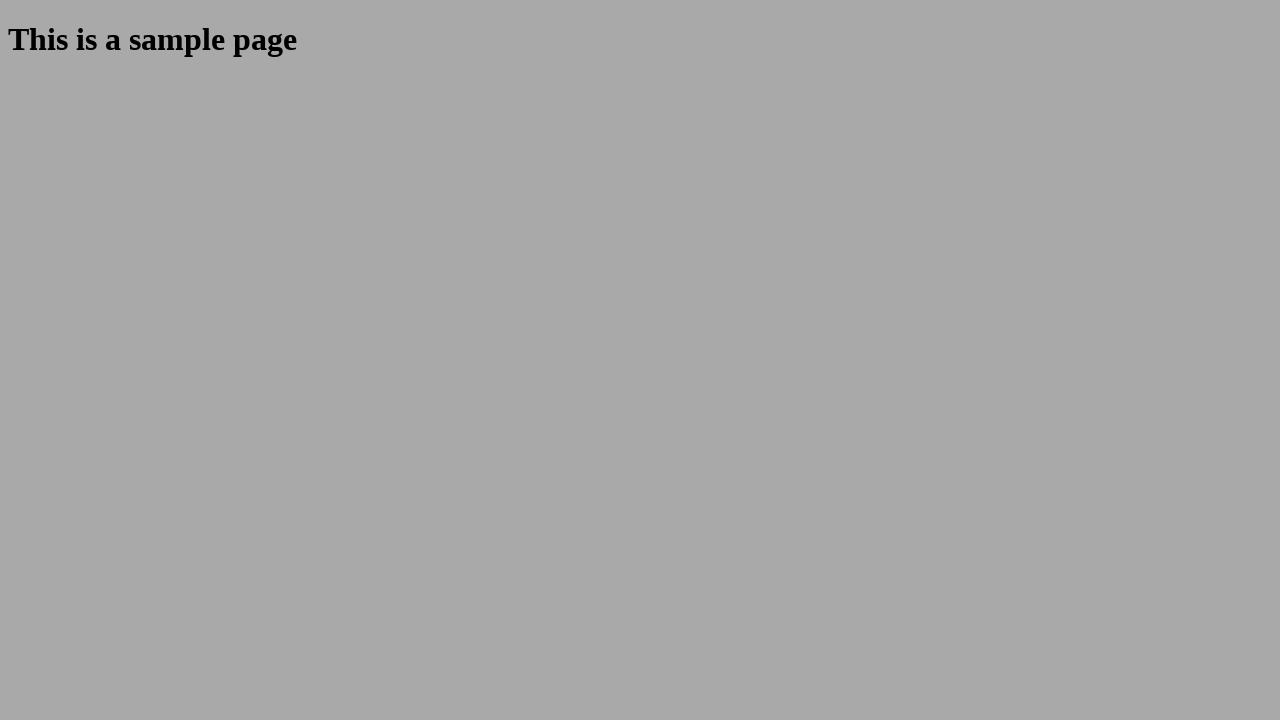

Clicked heading element in new tab at (640, 40) on h1#sampleHeading
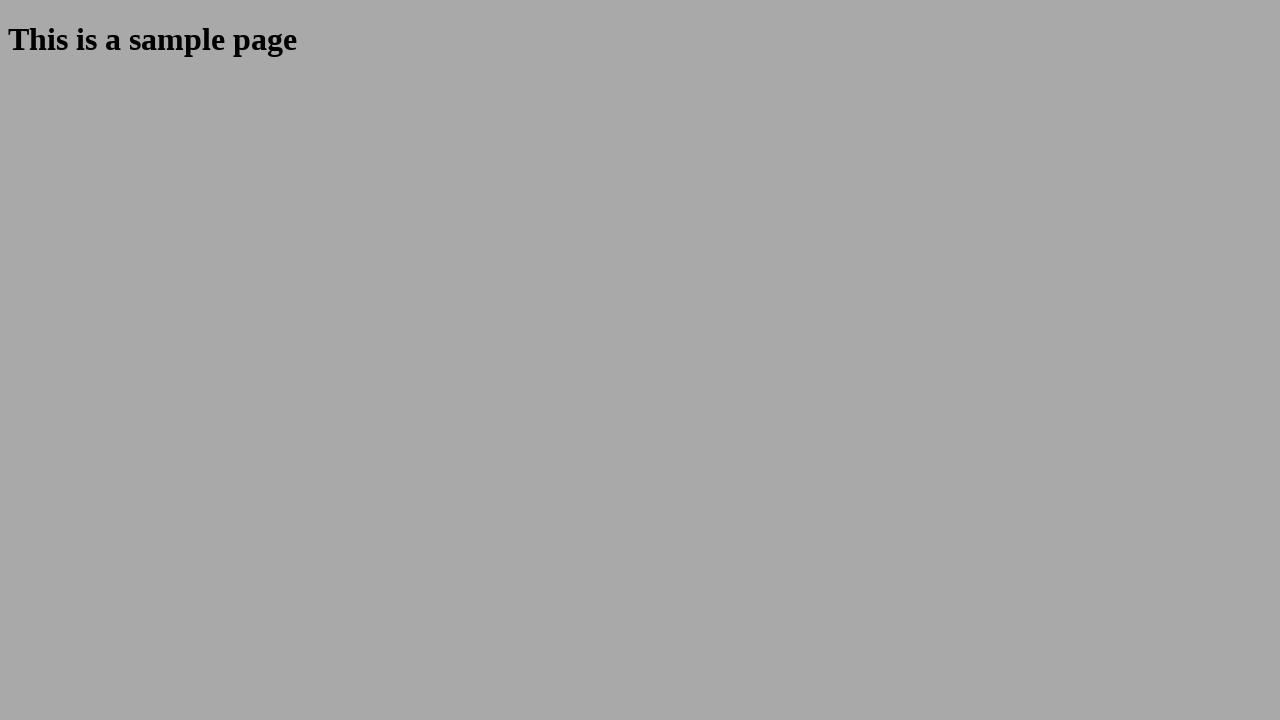

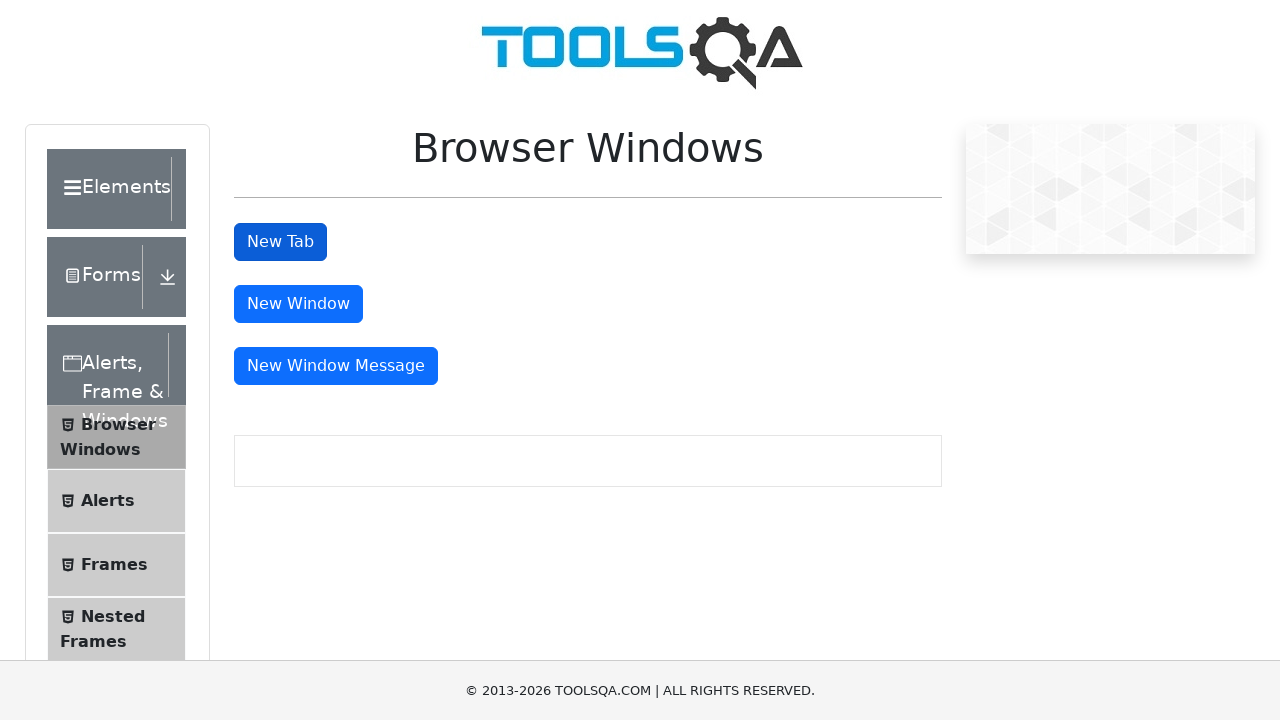